Verifies that a dropdown contains the expected options by reading all option values and comparing them to an expected list

Starting URL: https://rahulshettyacademy.com/AutomationPractice/

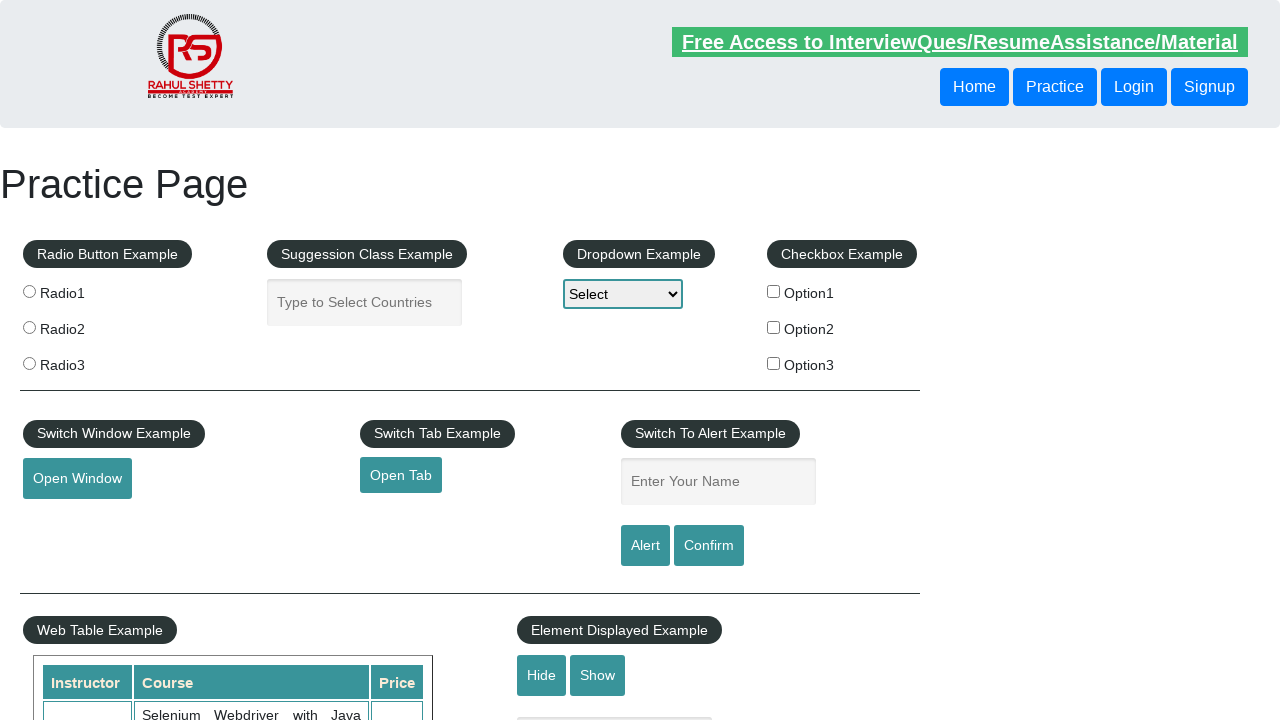

Navigated to AutomationPractice page
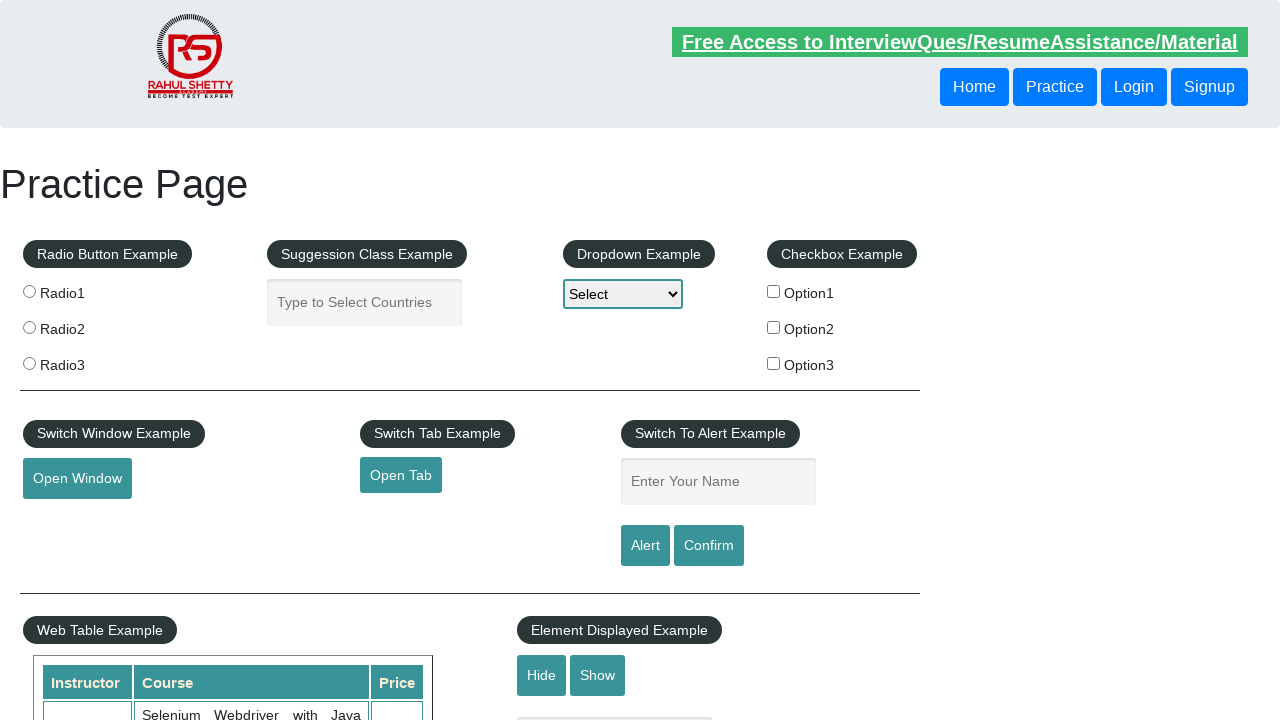

Located dropdown element with id 'dropdown-class-example'
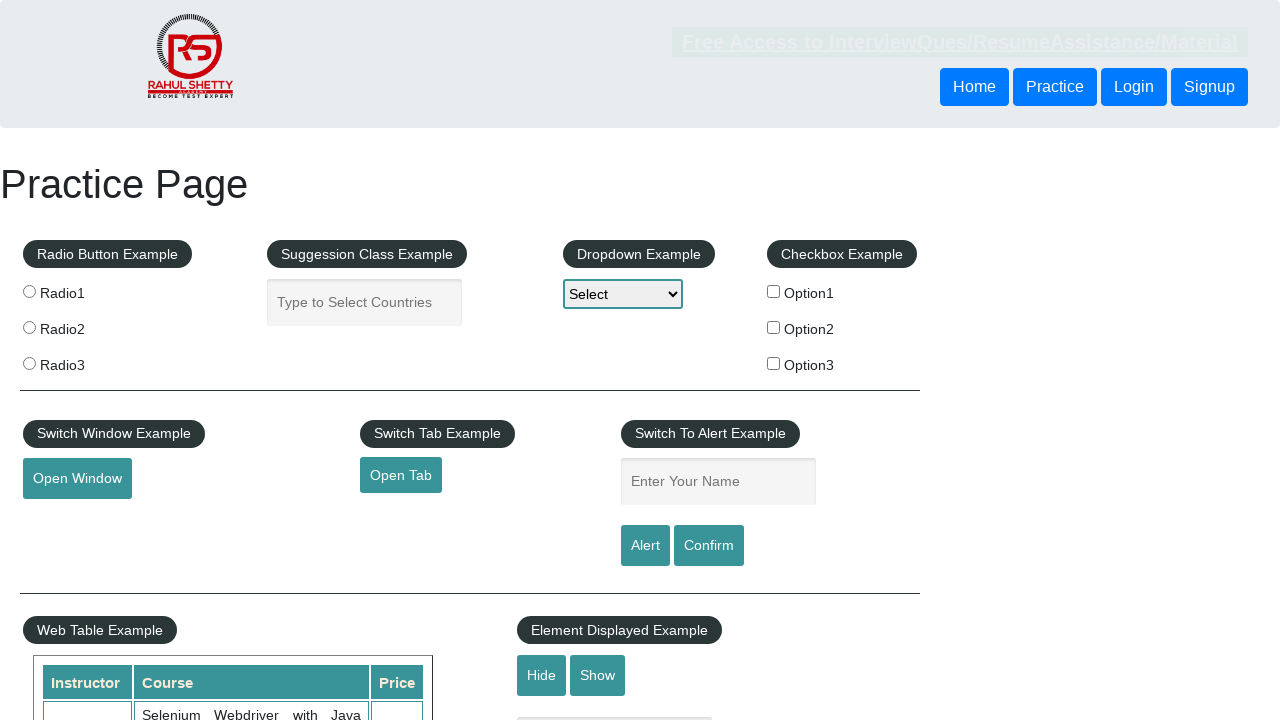

Retrieved all dropdown options: ['Select', 'Option1', 'Option2', 'Option3']
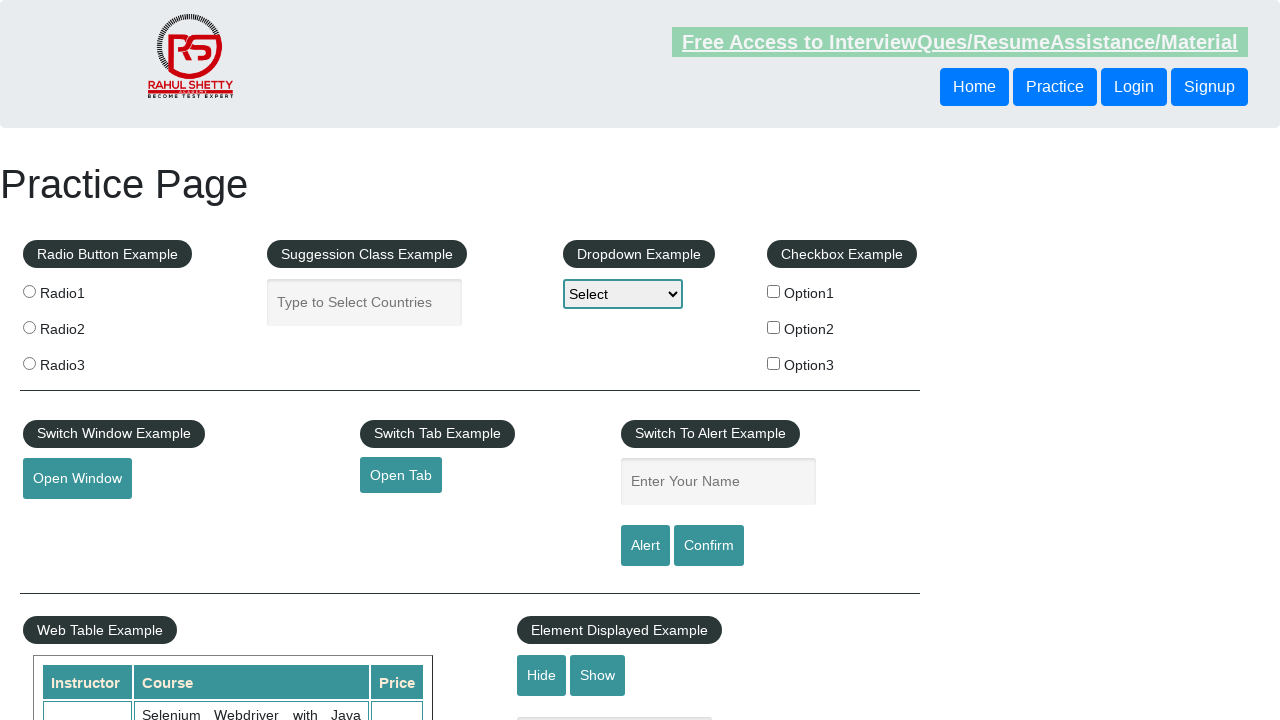

Verified dropdown options match expected values: ['Select', 'Option1', 'Option2', 'Option3']
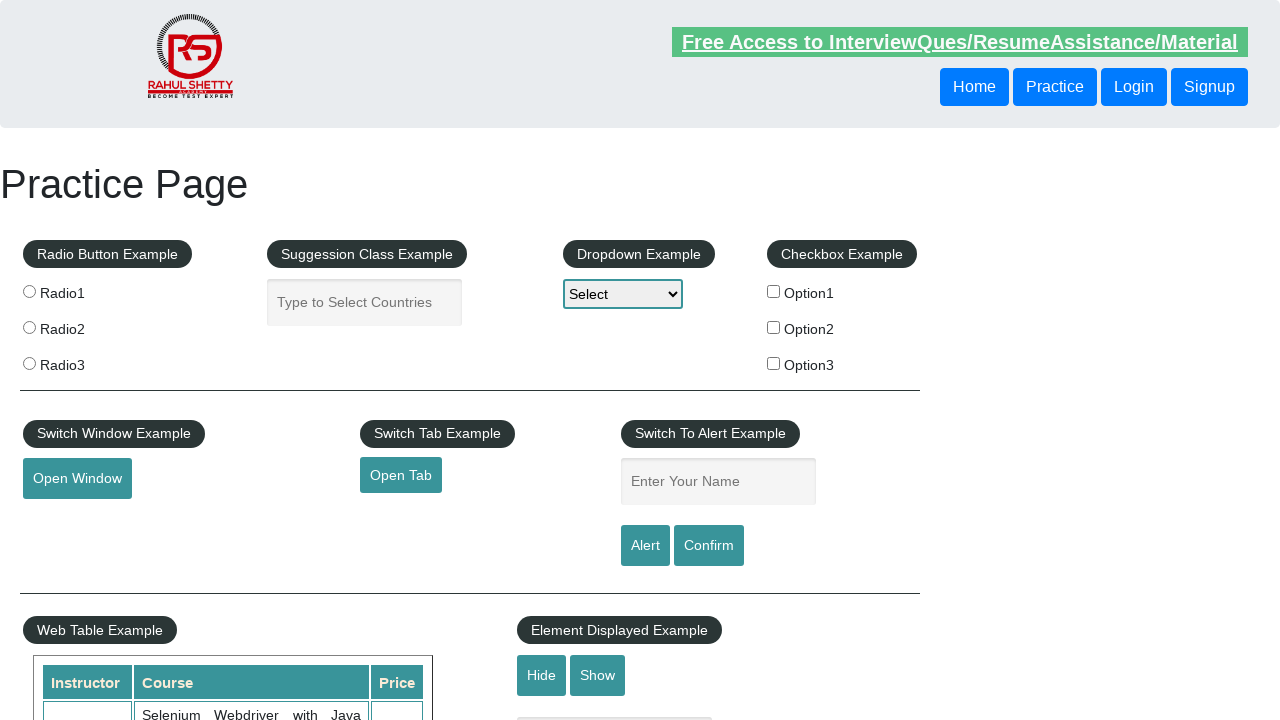

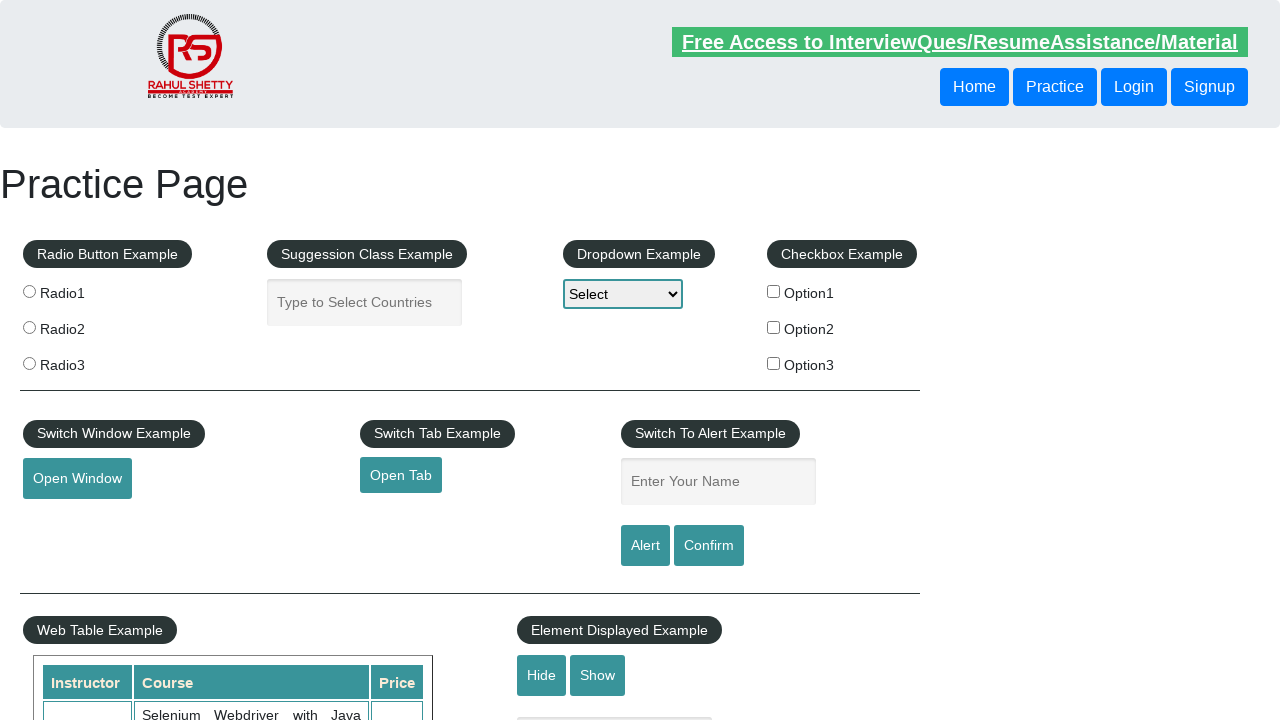